Tests the case status search form on Madhya Pradesh High Court website by filling in a case number, selecting case type and year from dropdowns.

Starting URL: https://mphc.gov.in/case-status

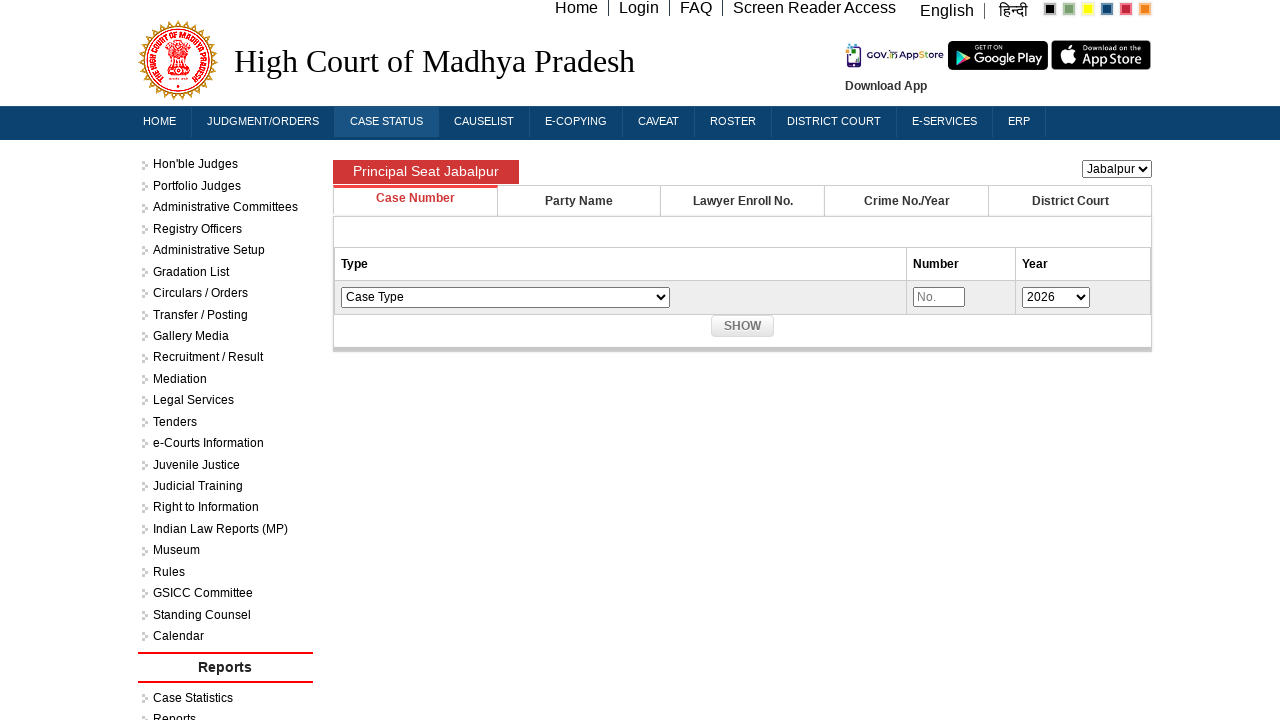

Case status search form loaded
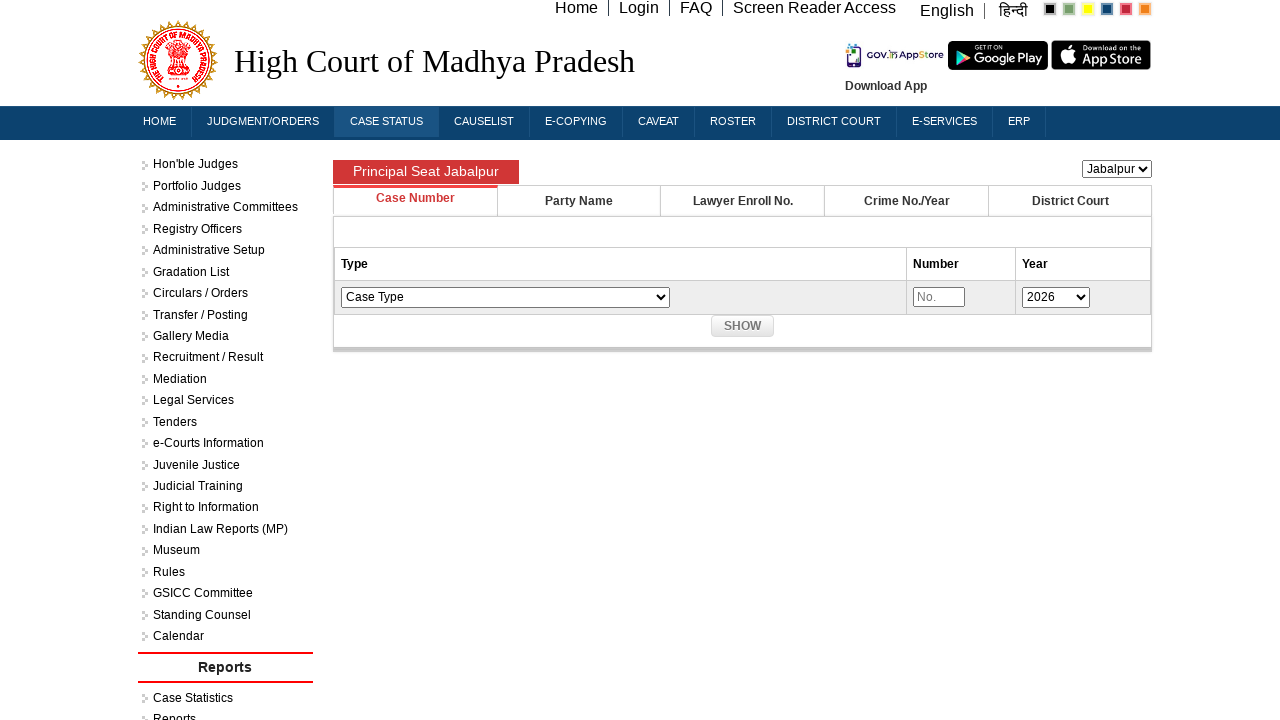

Filled case number field with '456' on #txtnoS
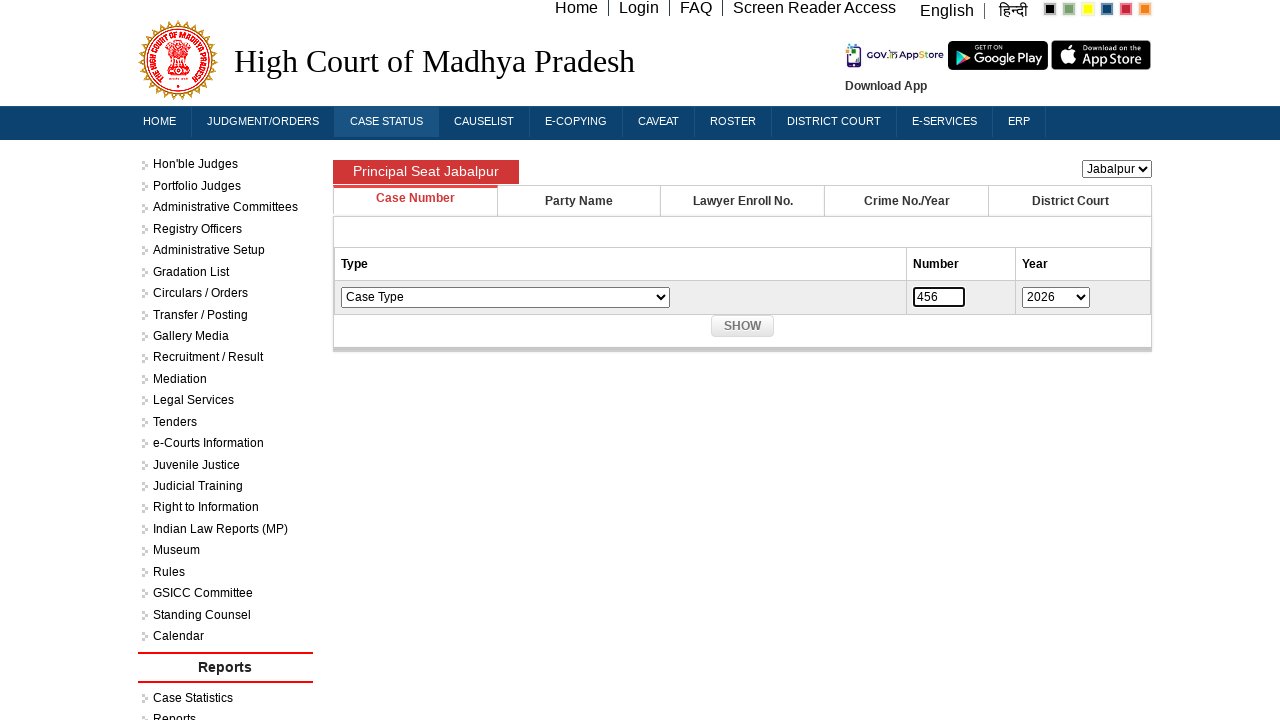

Selected case type 'WP - WRIT PETITION' from dropdown on #lst_caseS
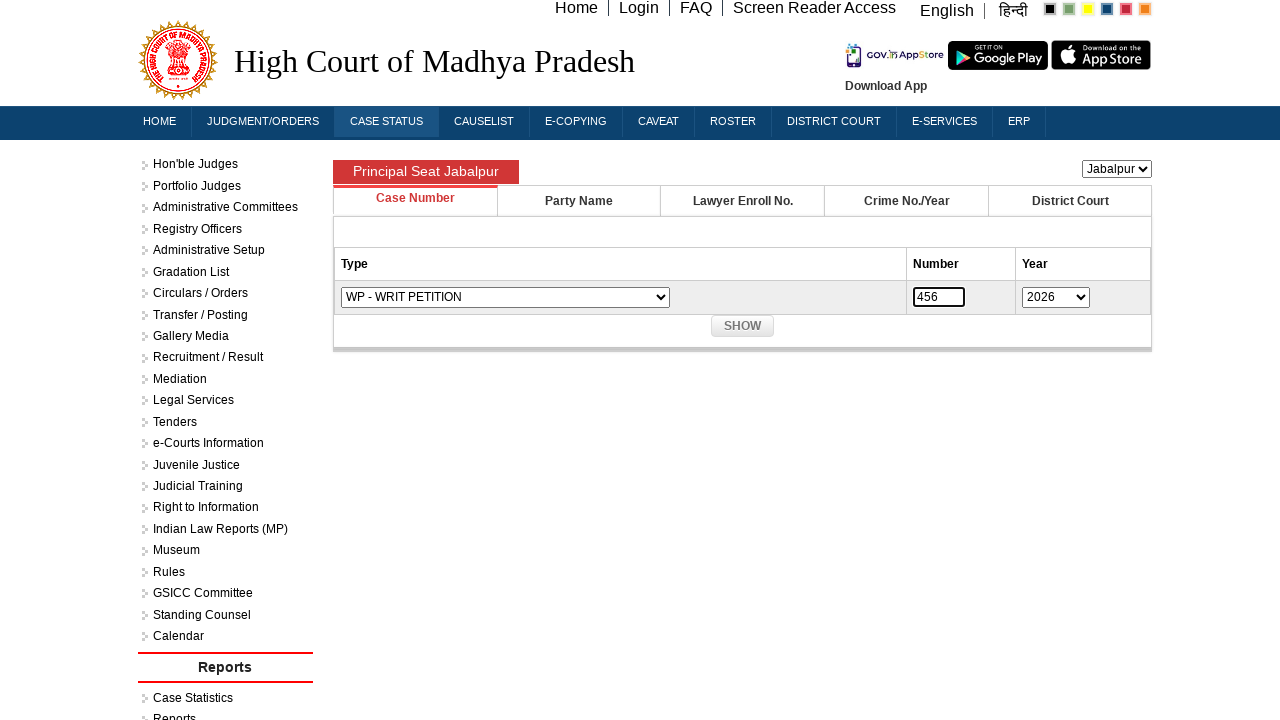

Selected year '2015' from dropdown on #txtyear
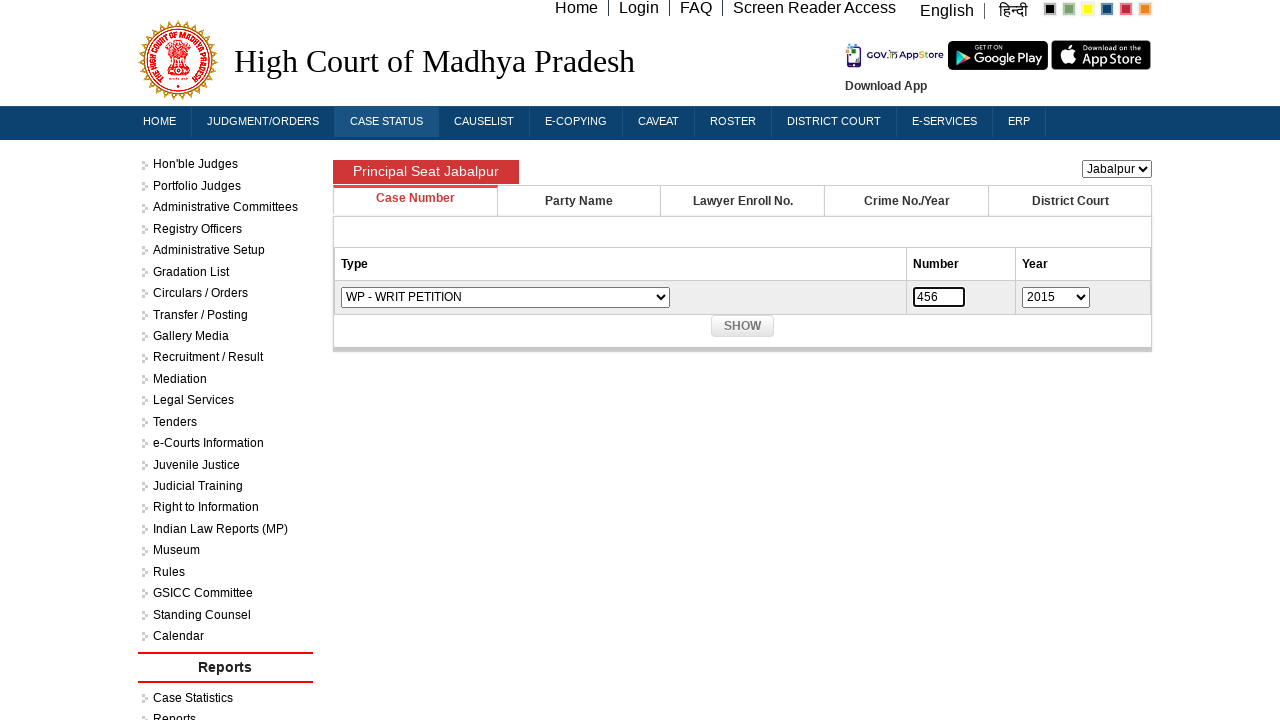

Submit button is visible, form is ready
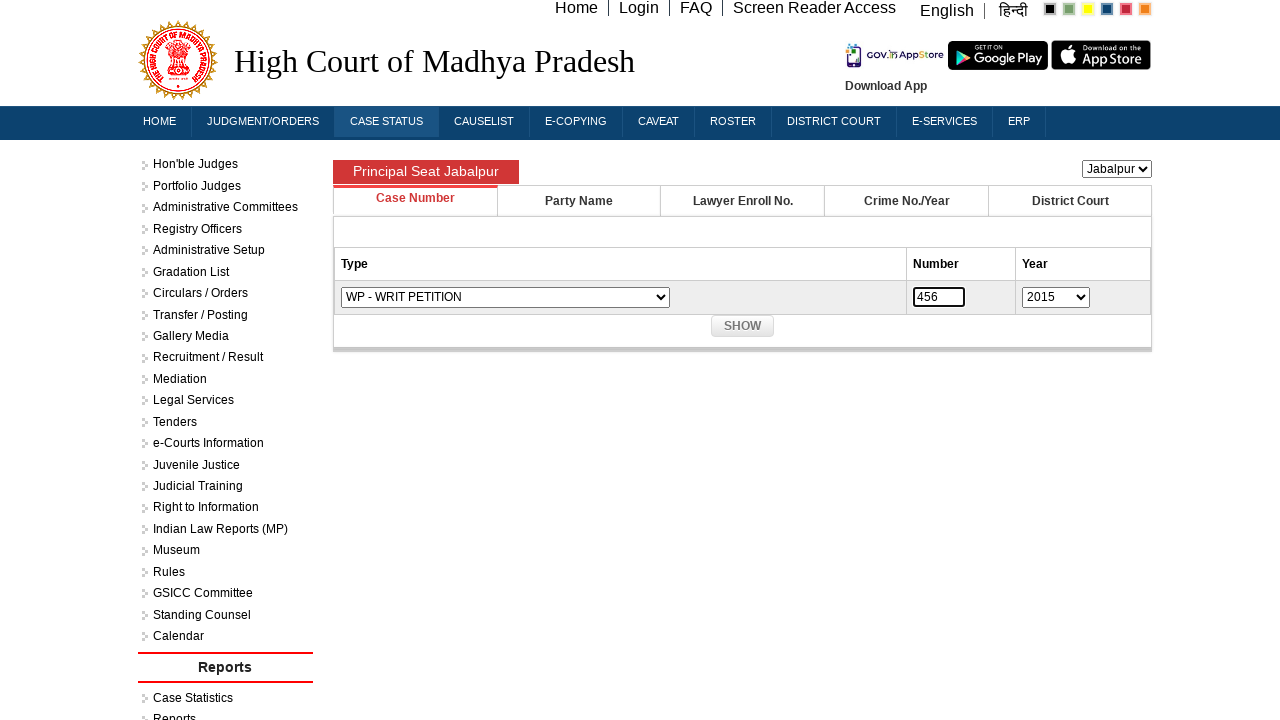

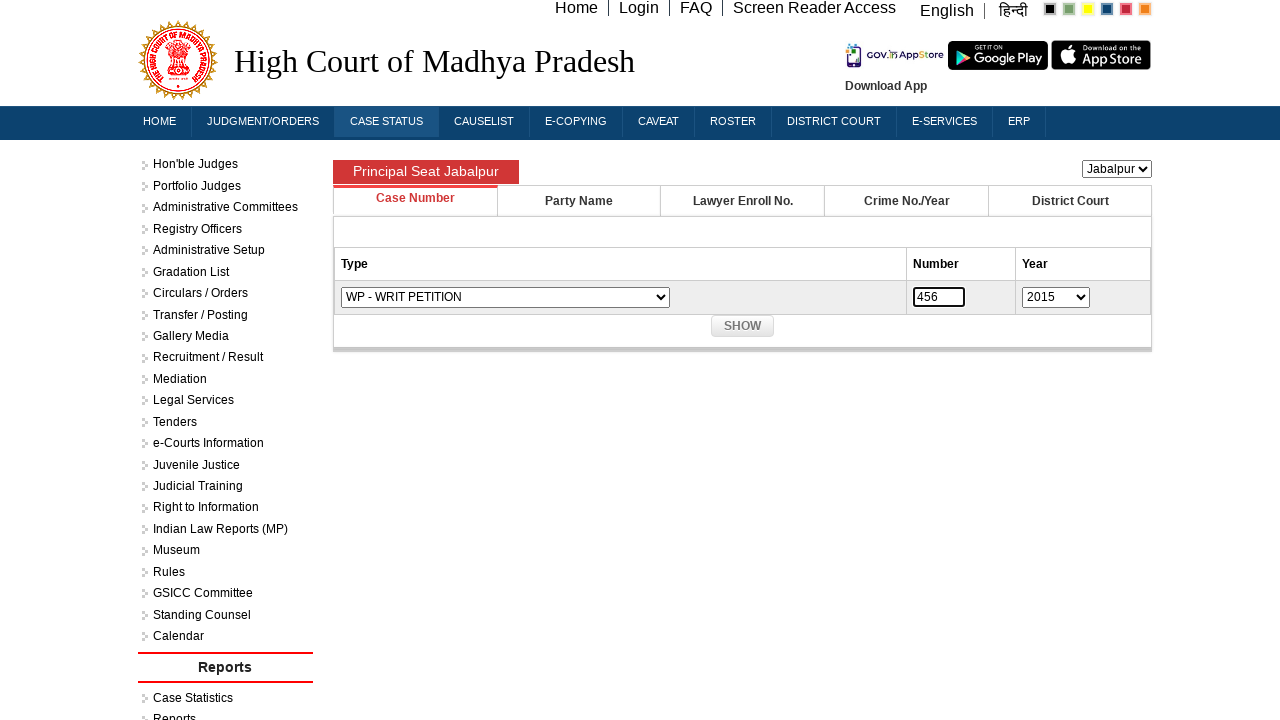